Tests drag and drop functionality by dragging an element from source to target

Starting URL: https://zimaev.github.io/draganddrop/

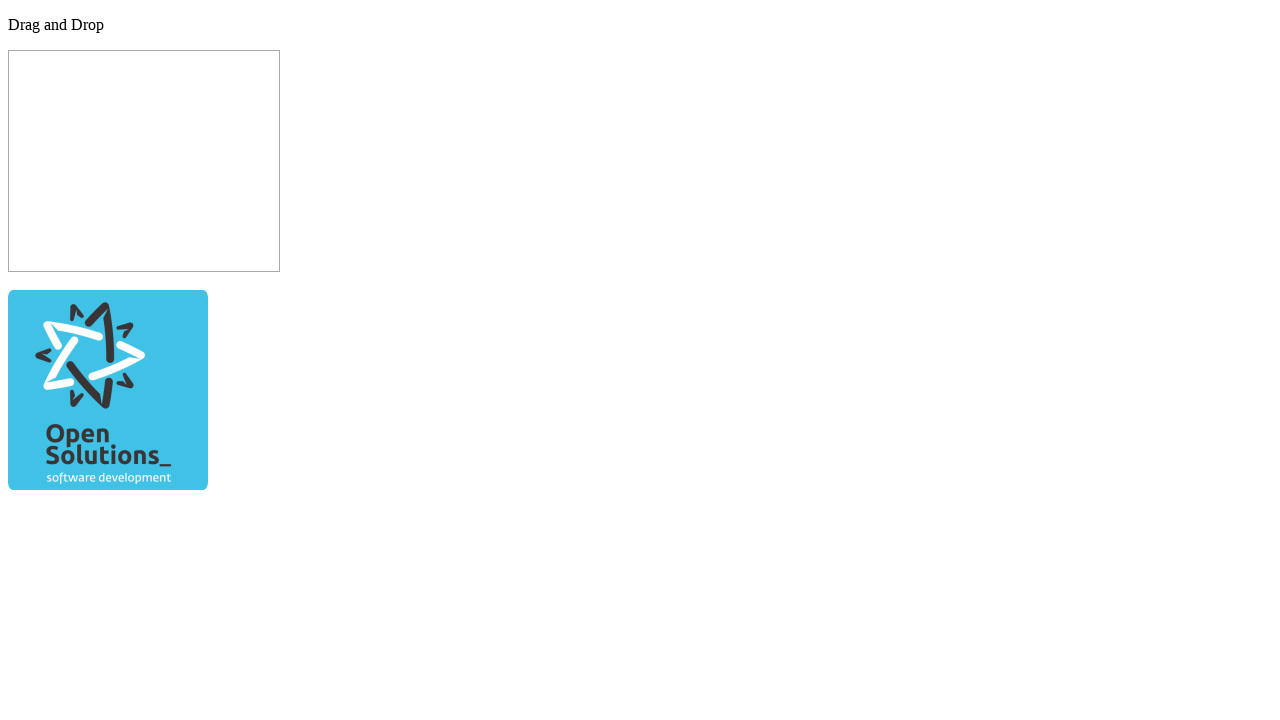

Dragged element from source to target at (144, 161)
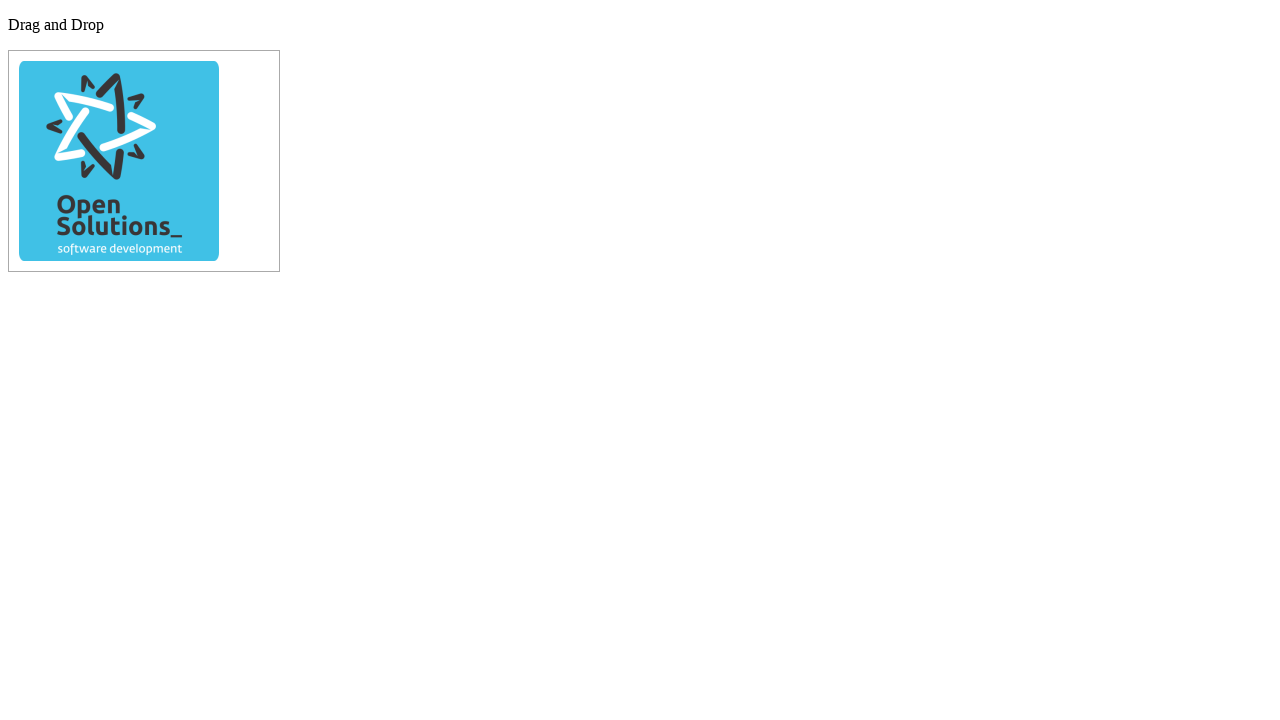

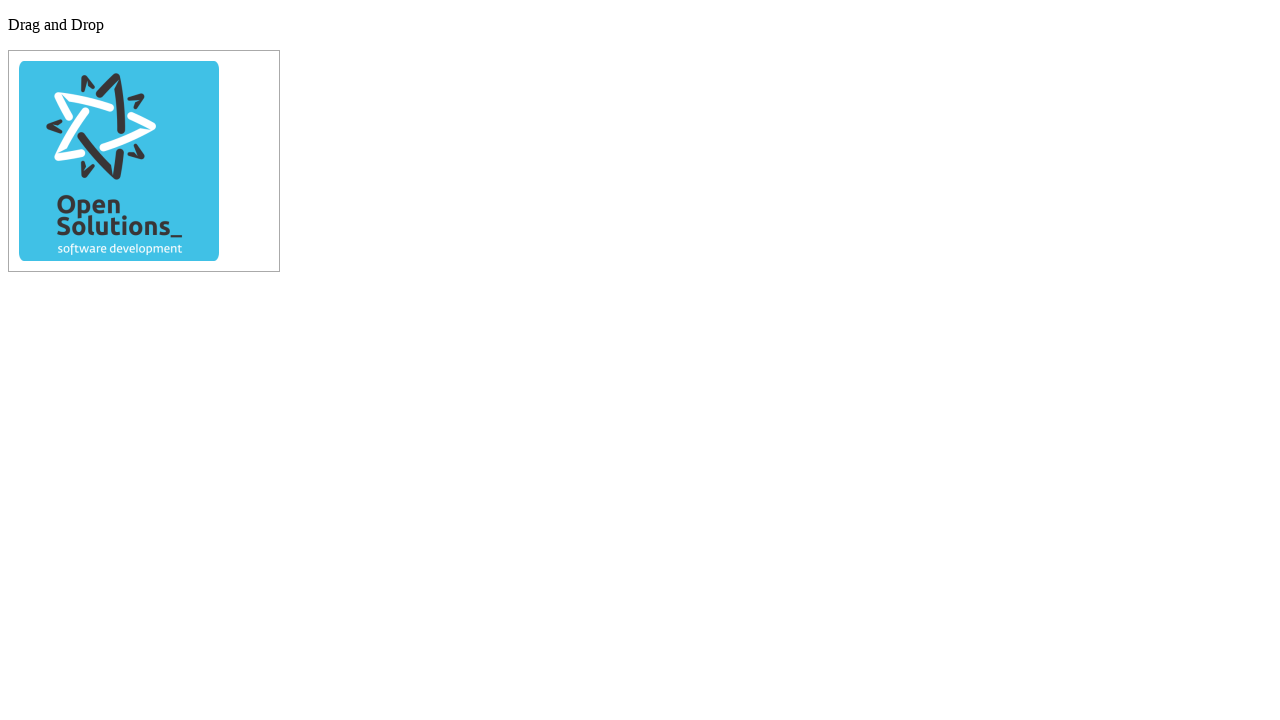